Tests drag and drop functionality by navigating through hover menus and performing a drag and drop operation on a static element

Starting URL: https://demo.automationtesting.in/Register.html

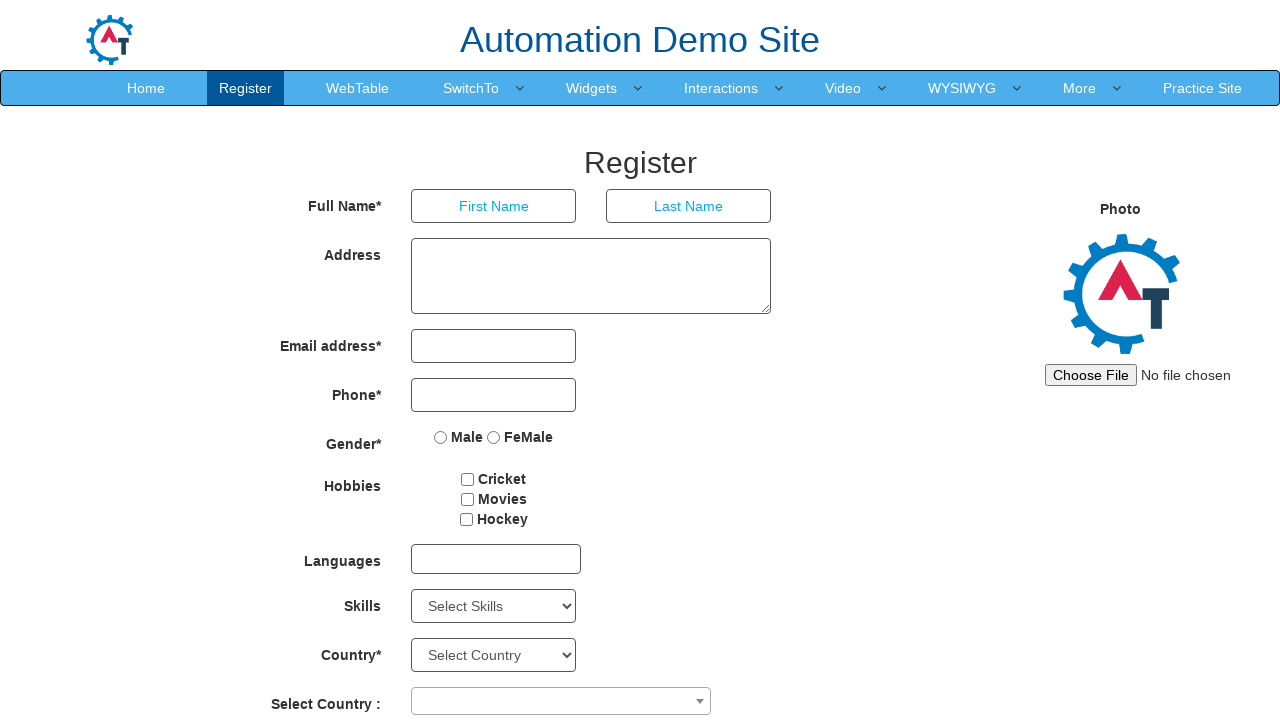

Hovered over Interactions menu at (721, 88) on xpath=//a[text()='Interactions ']
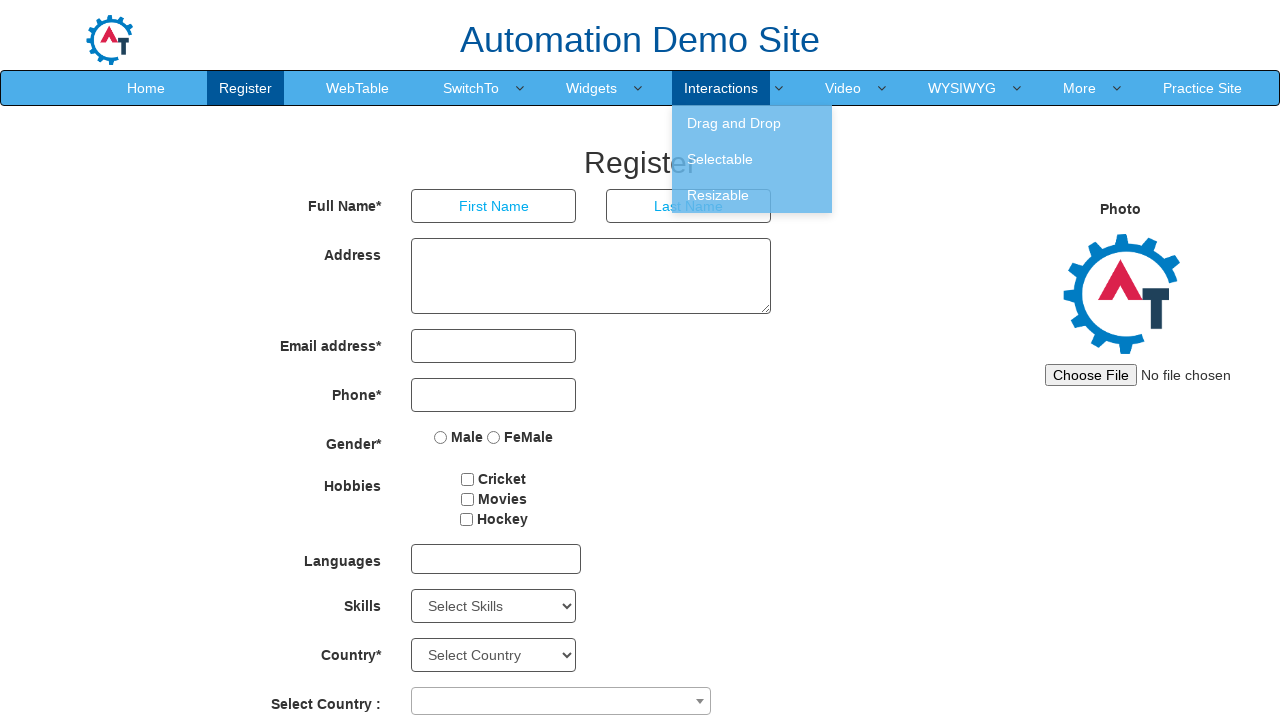

Hovered over Drag and Drop submenu at (752, 123) on xpath=//a[text()='Drag and Drop ']
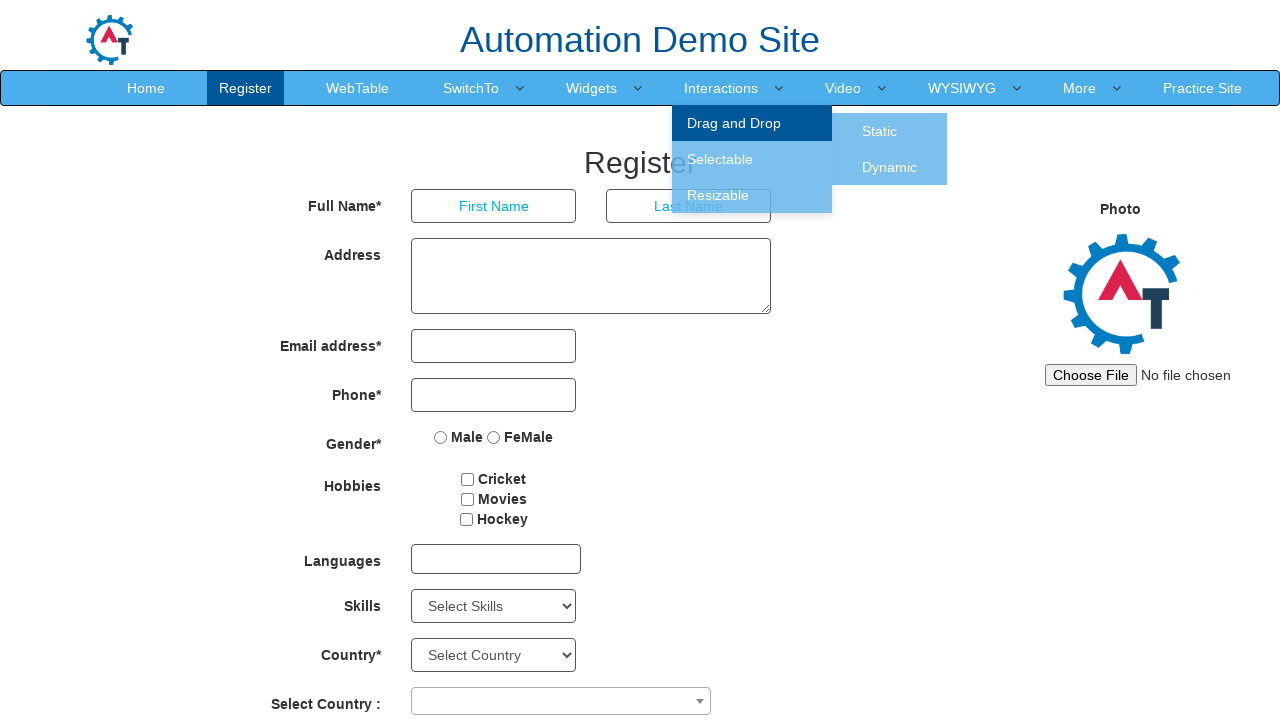

Clicked on Static option at (880, 131) on xpath=//a[text()='Static ']
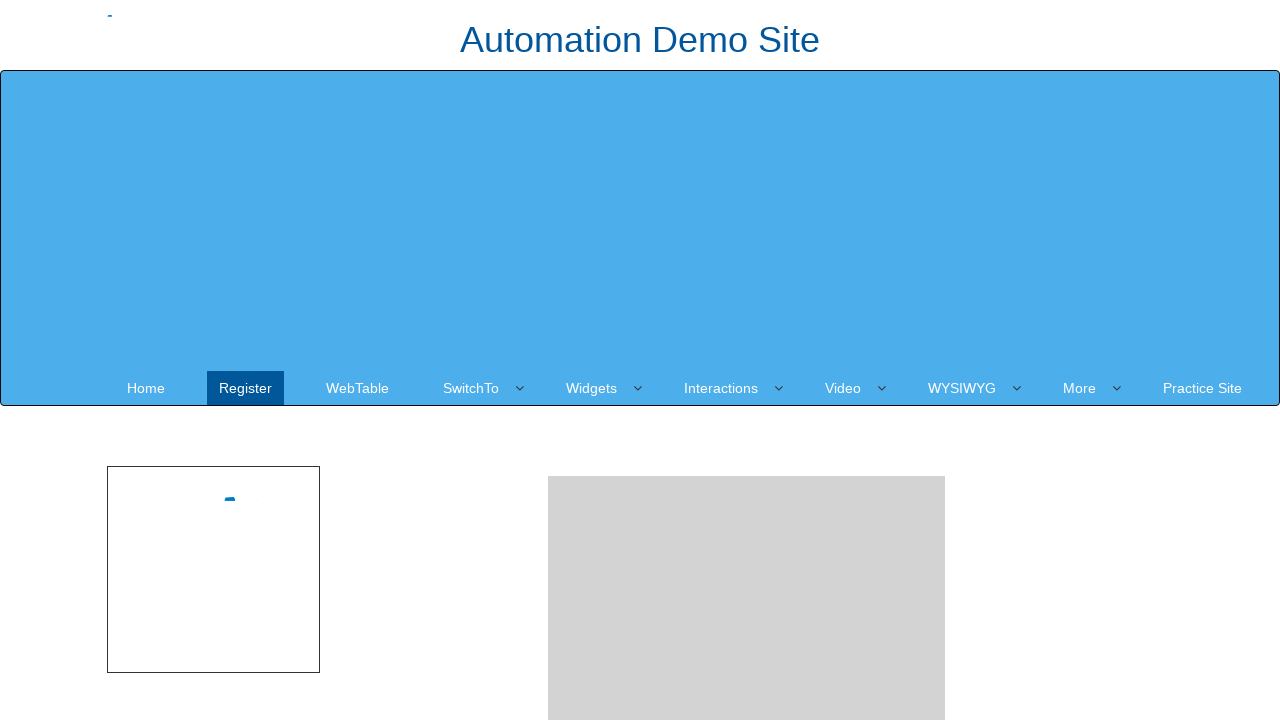

Source element #node became visible
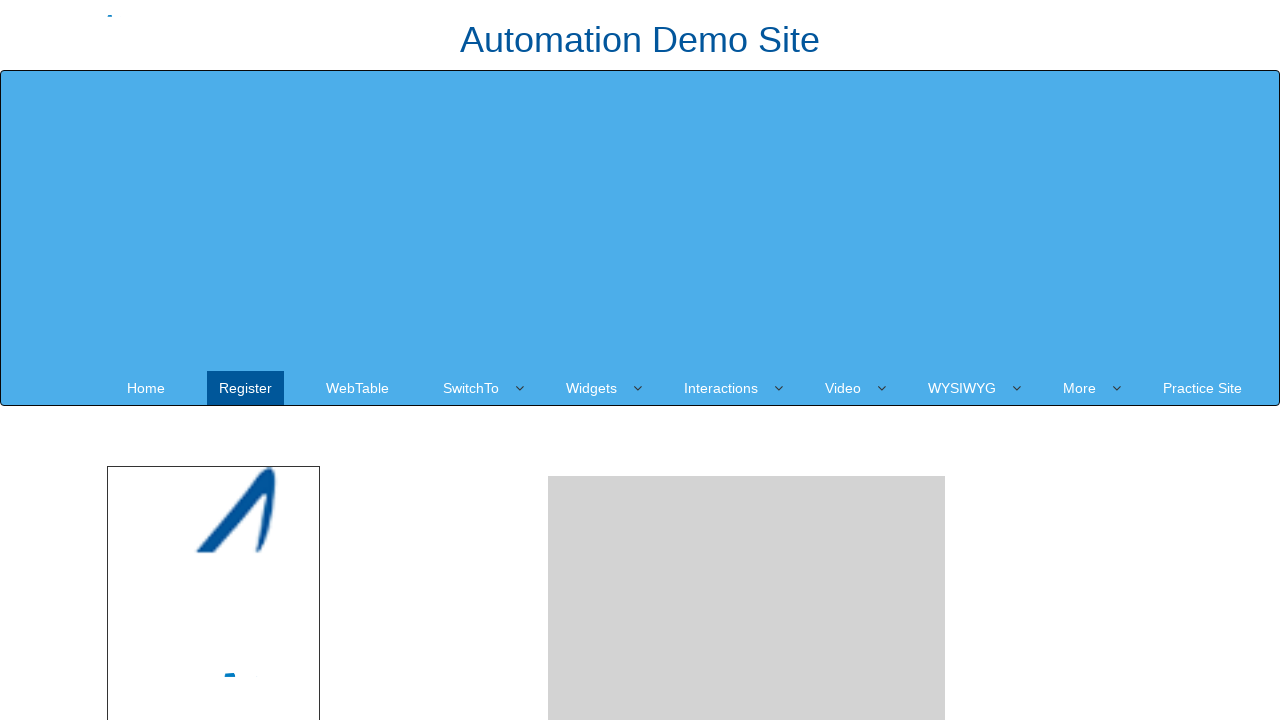

Target element #droparea became visible
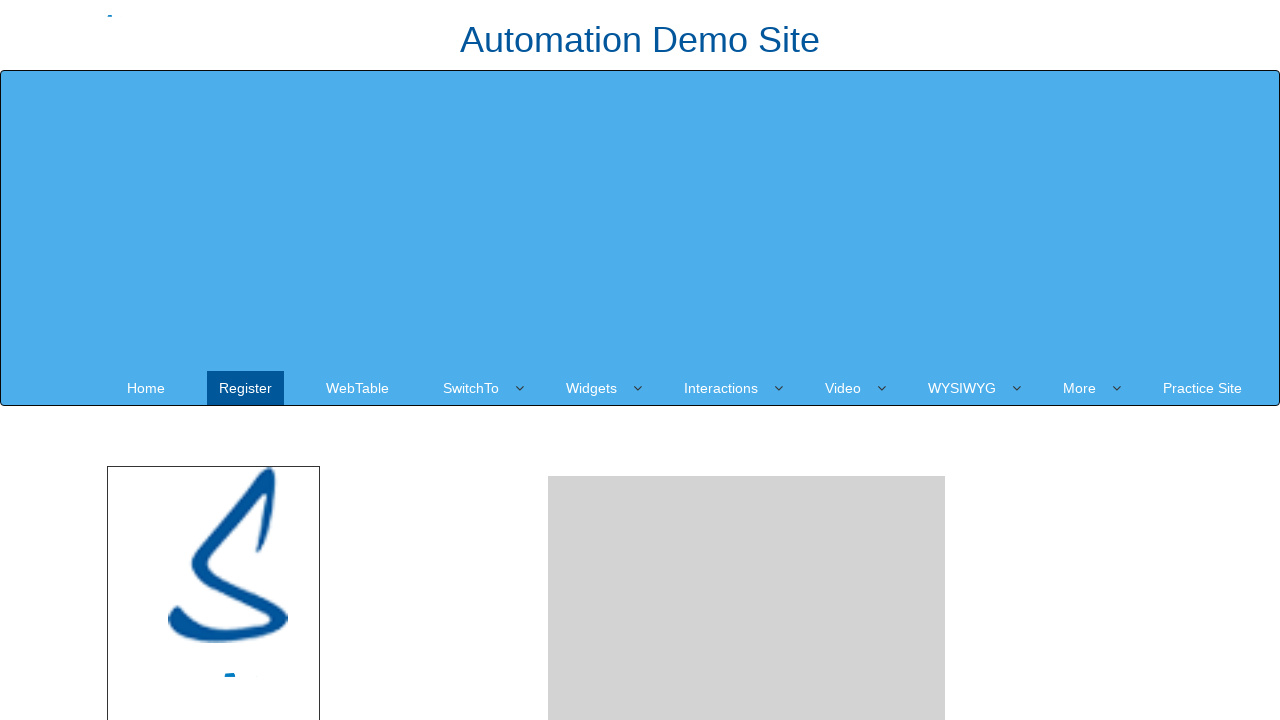

Dragged source element #node to target element #droparea at (747, 240)
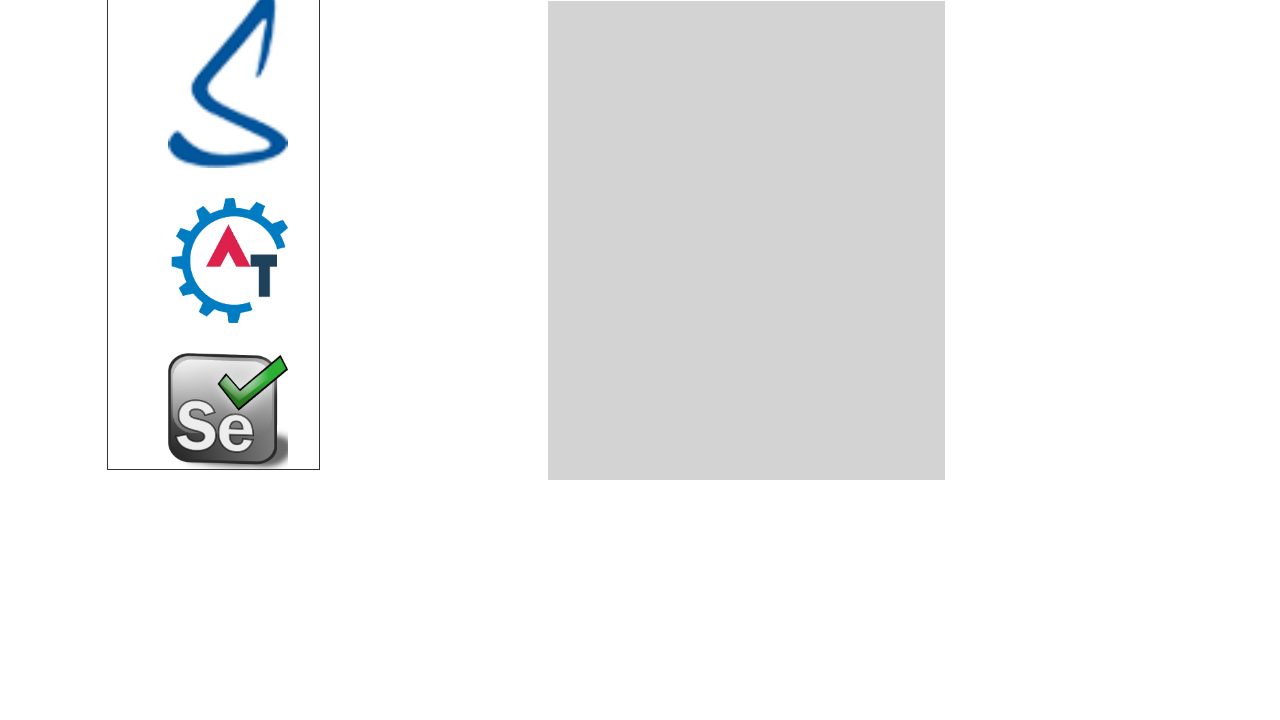

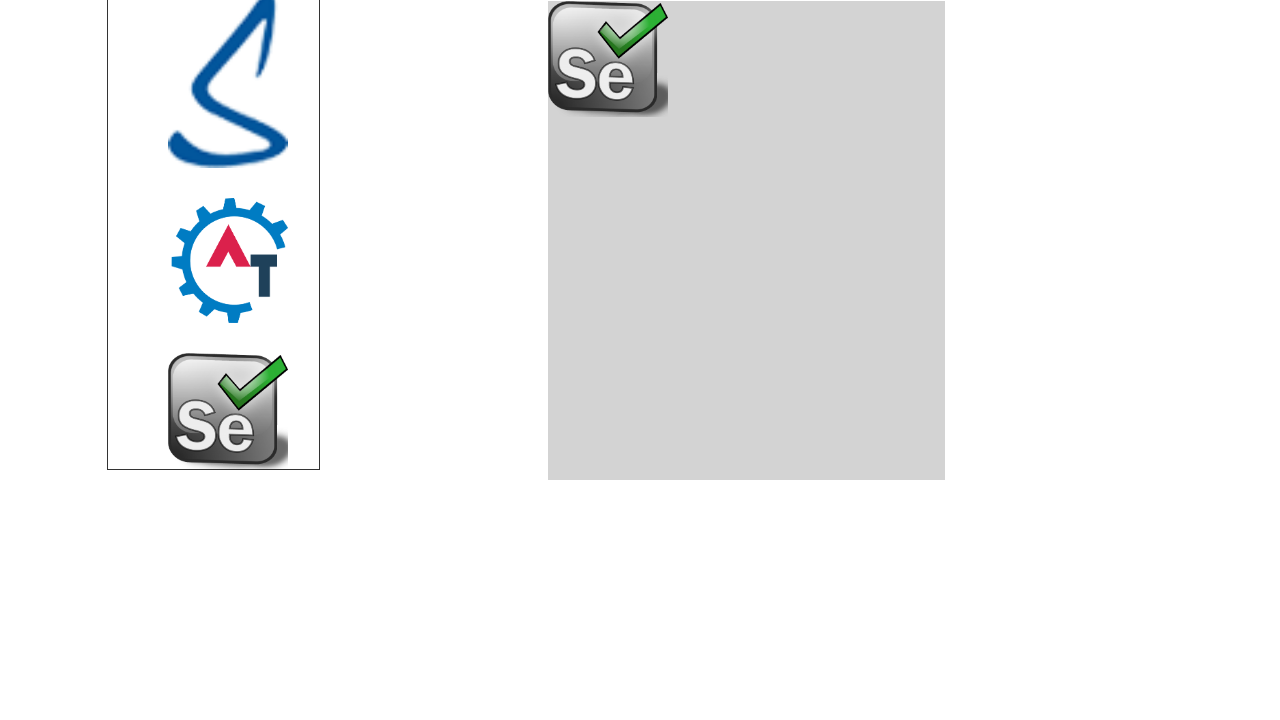